Tests accepting a JavaScript prompt dialog after entering text into the prompt

Starting URL: https://the-internet.herokuapp.com/javascript_alerts

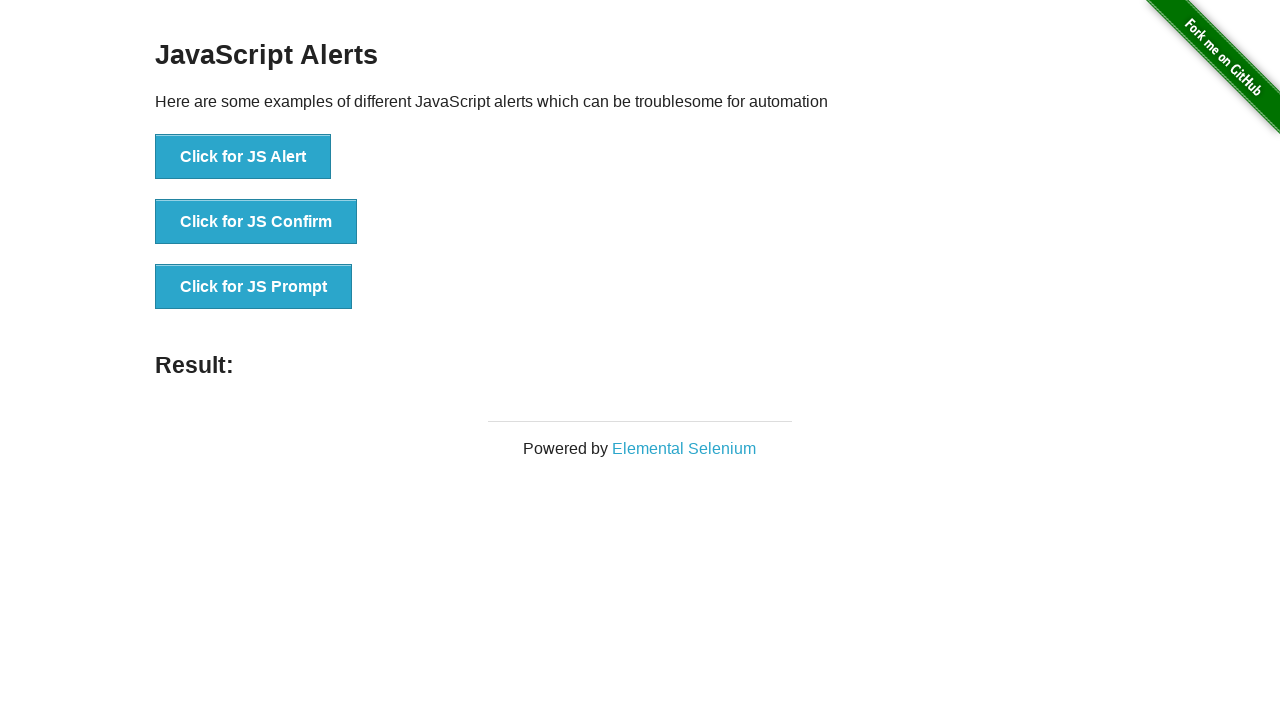

Set up dialog handler to accept prompt with text 'test'
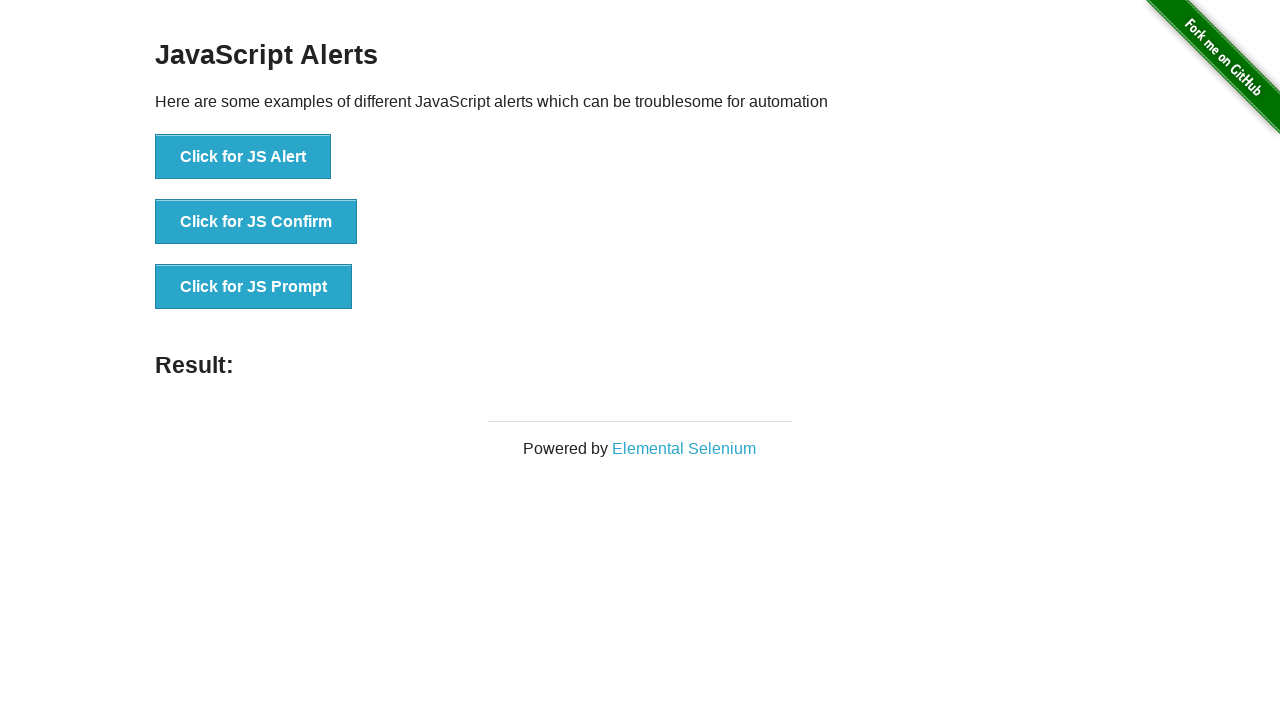

Clicked 'Click for JS Prompt' button at (254, 287) on xpath=//*[text()='Click for JS Prompt']
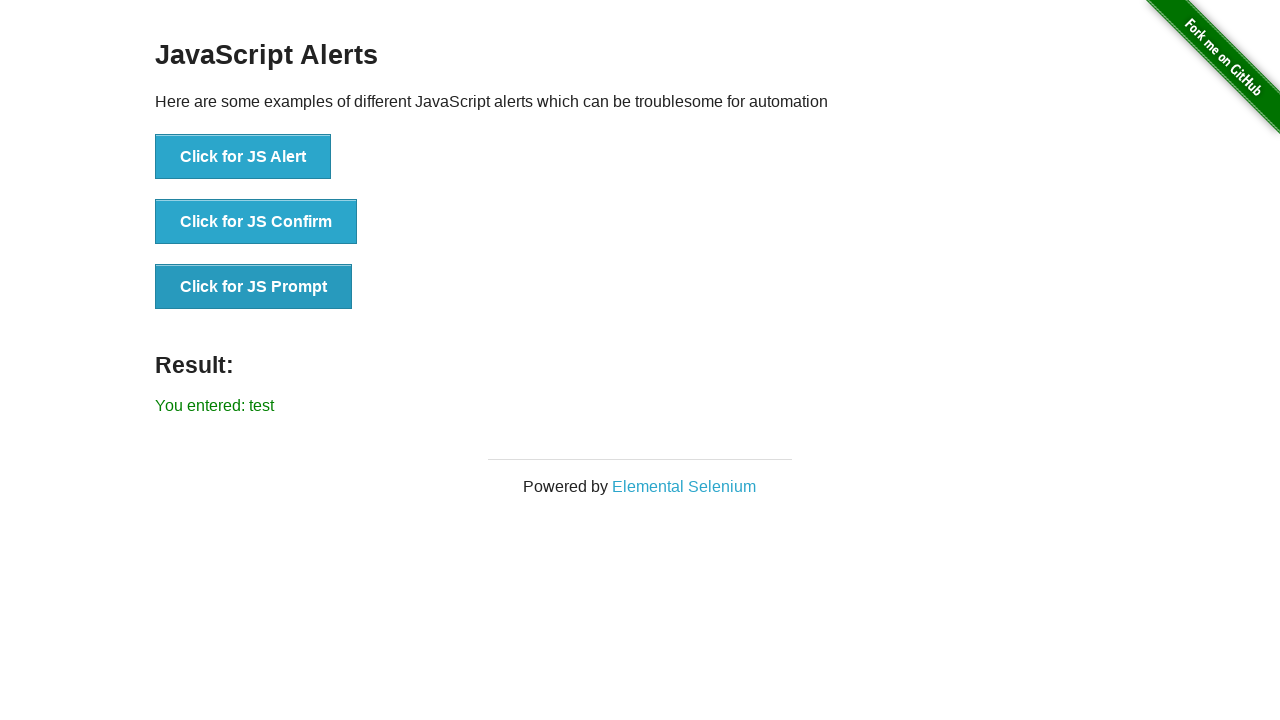

Waited for result message to appear
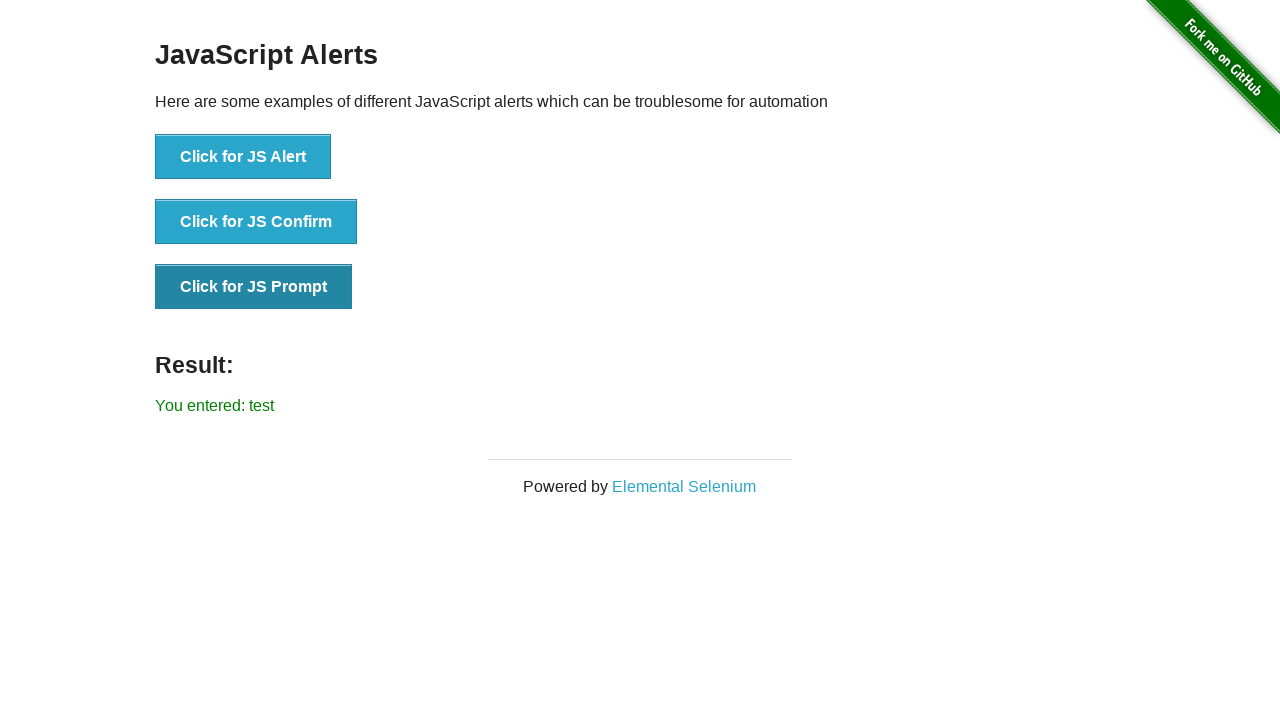

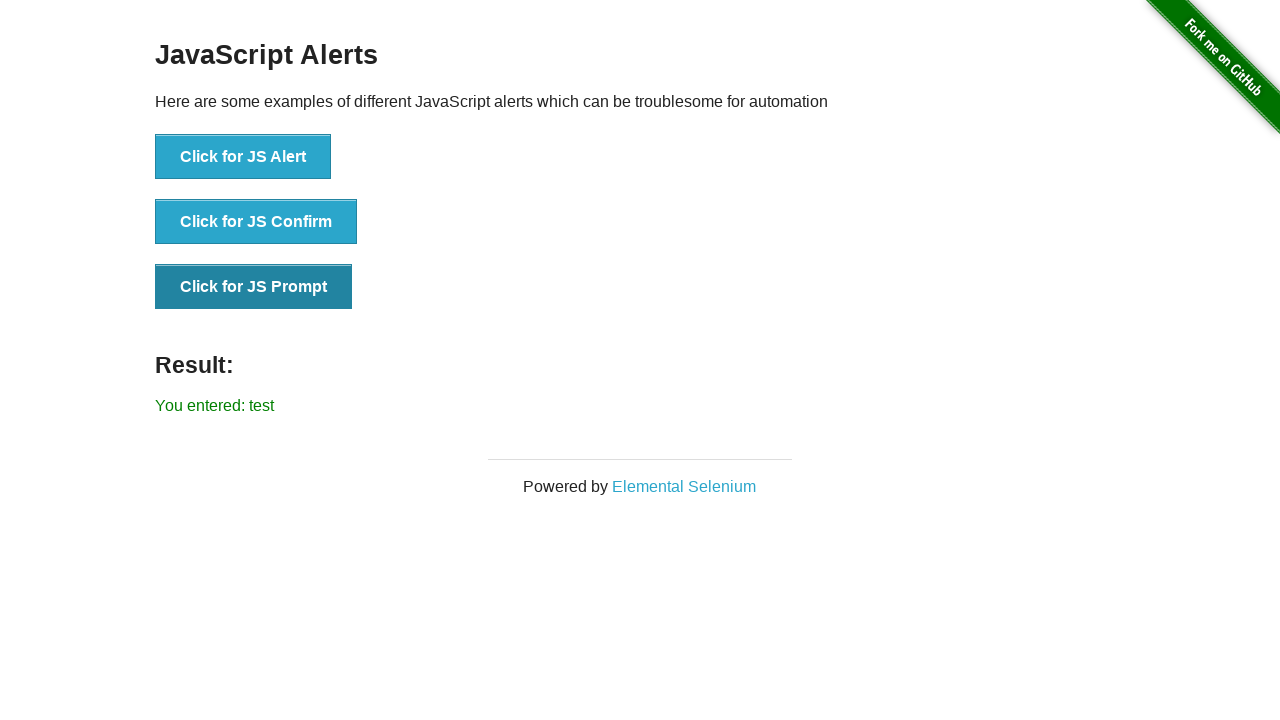